Tests the Python.org website search functionality by entering "pycon" as a search query and verifying that results are returned

Starting URL: http://www.python.org

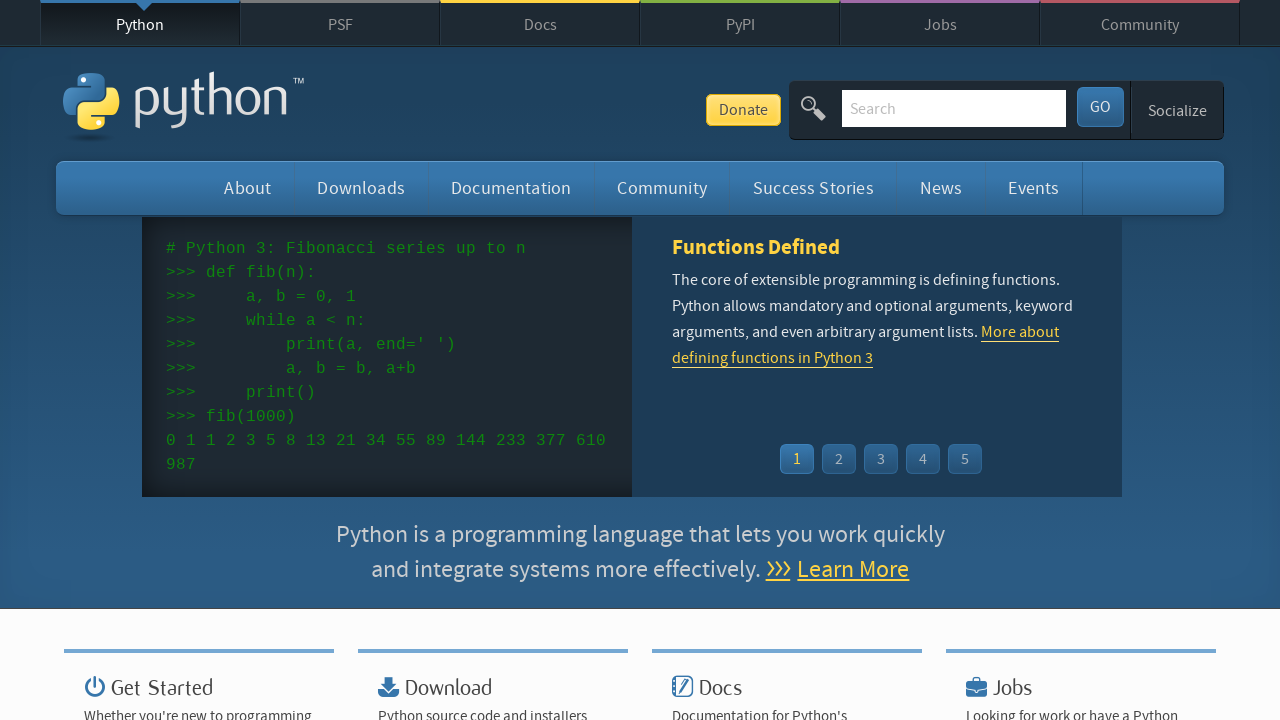

Verified page title contains 'Python'
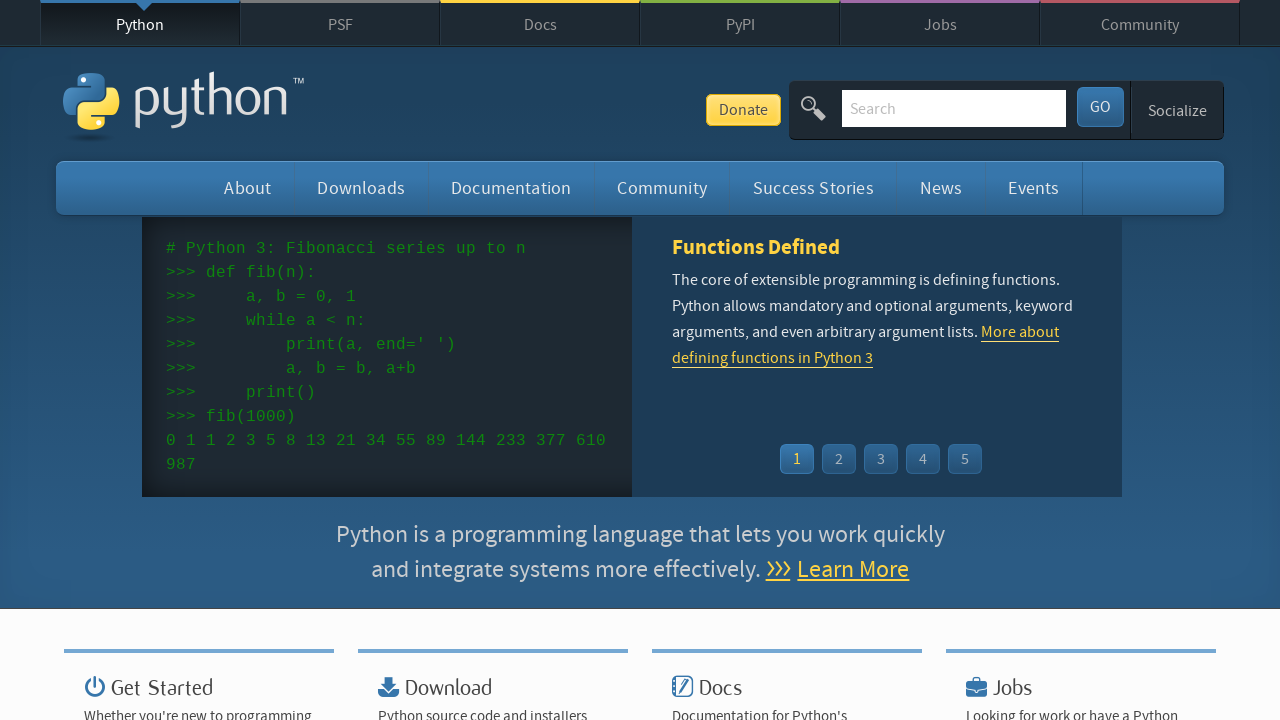

Filled search box with 'pycon' on input[name='q']
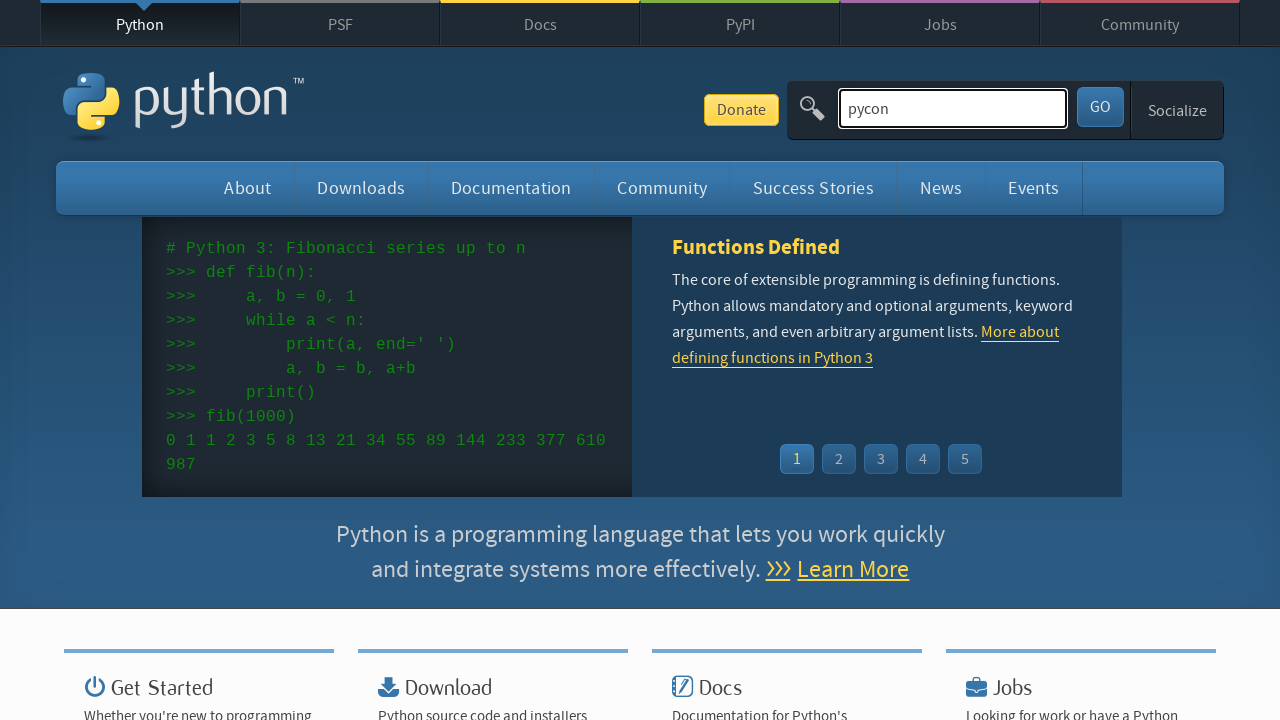

Pressed Enter to submit search query on input[name='q']
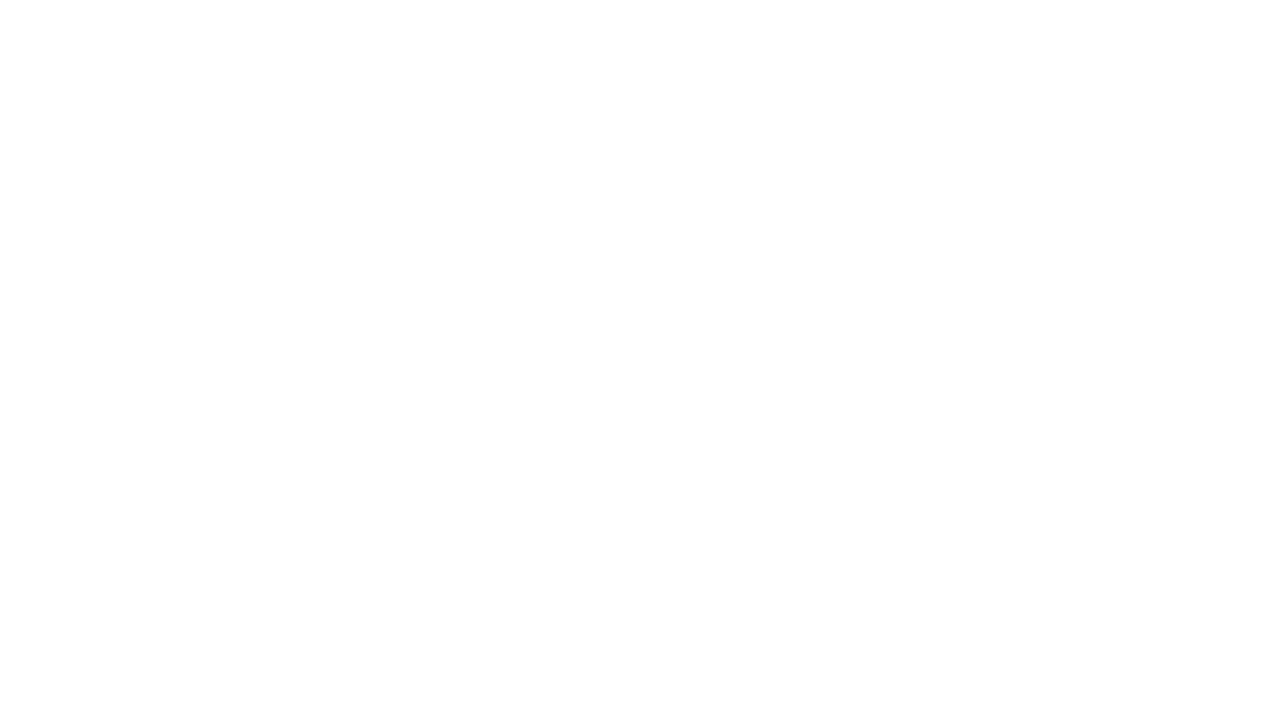

Waited for network to become idle
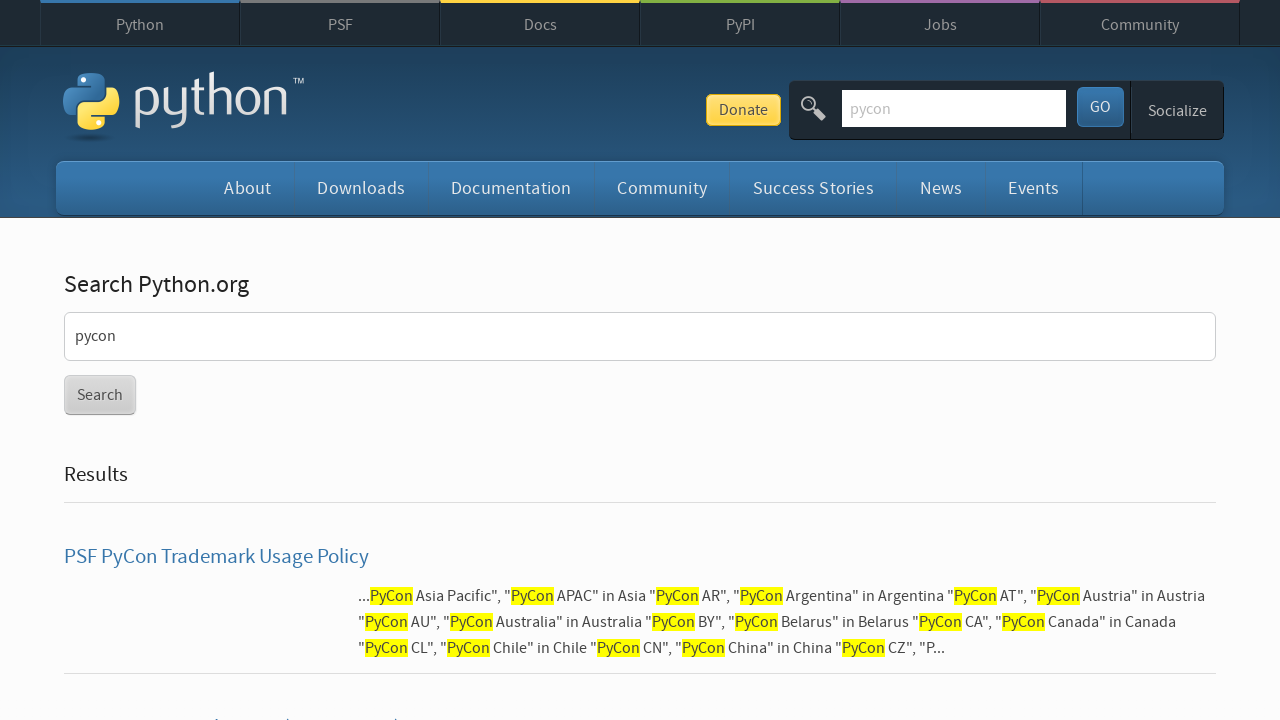

Verified that search results were returned
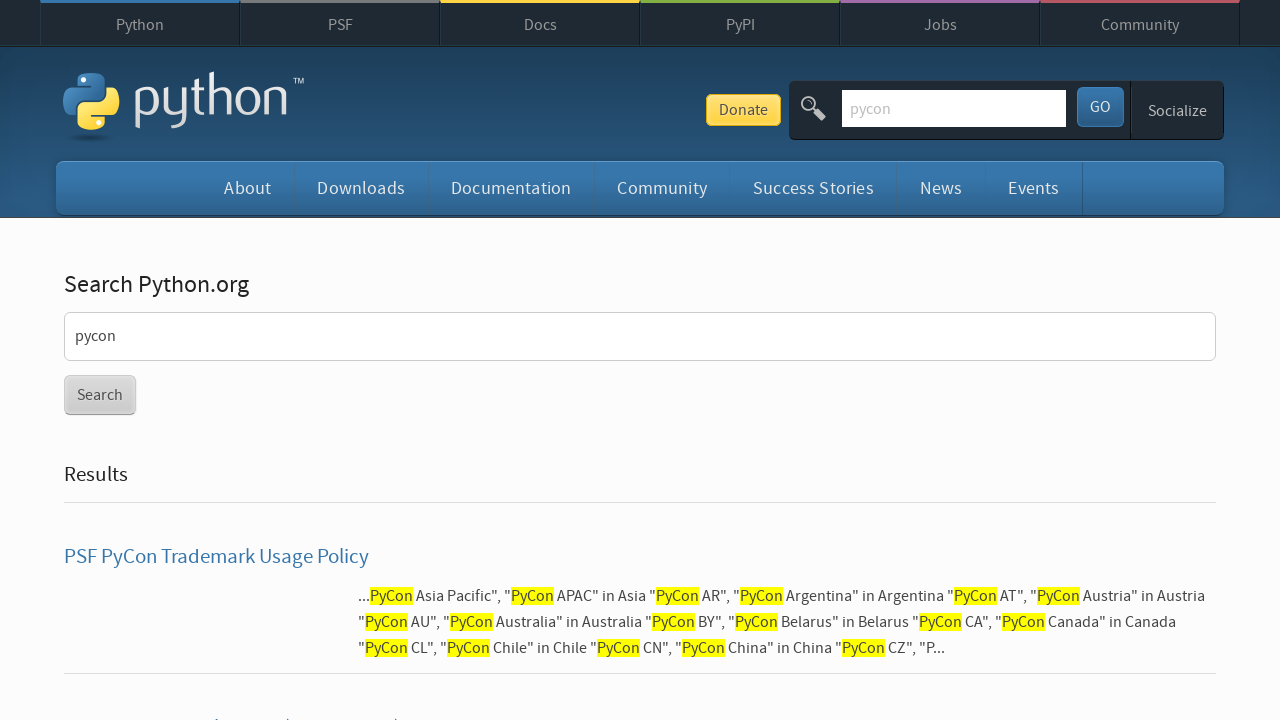

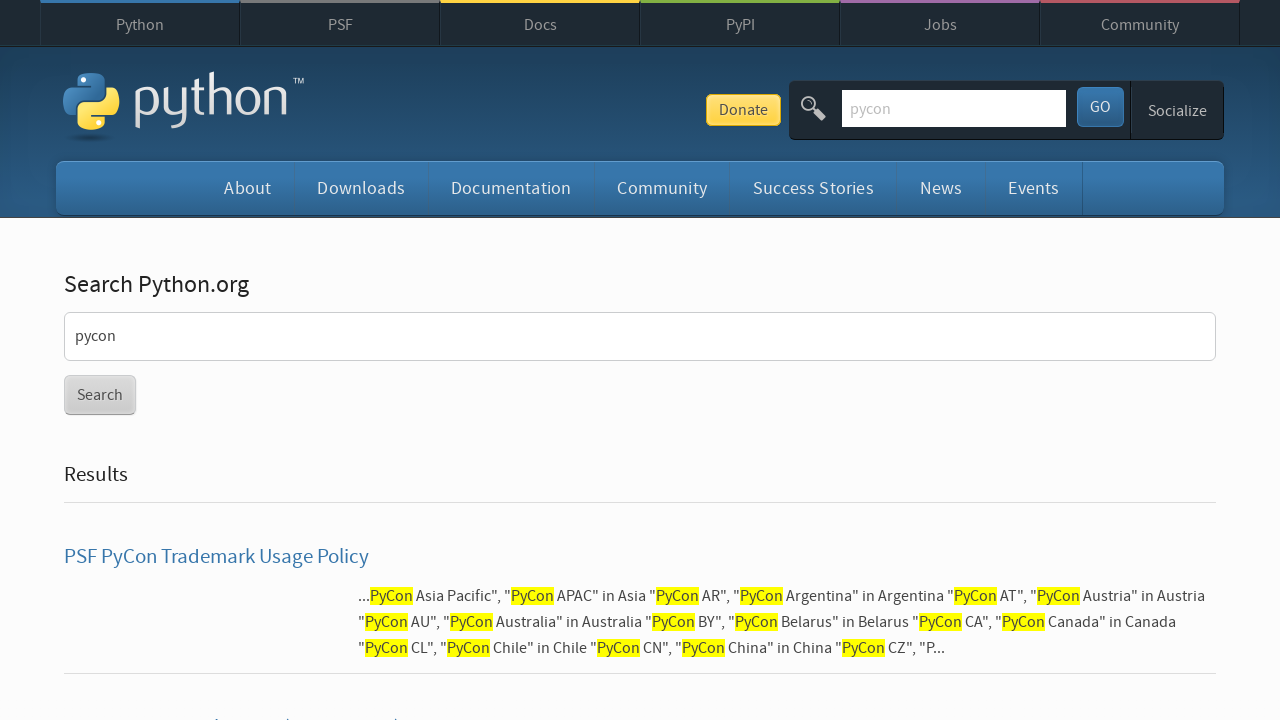